Solves a mathematical captcha by extracting a value from an element attribute, calculating the result, and submitting the form with checkbox selections

Starting URL: https://suninjuly.github.io/get_attribute.html

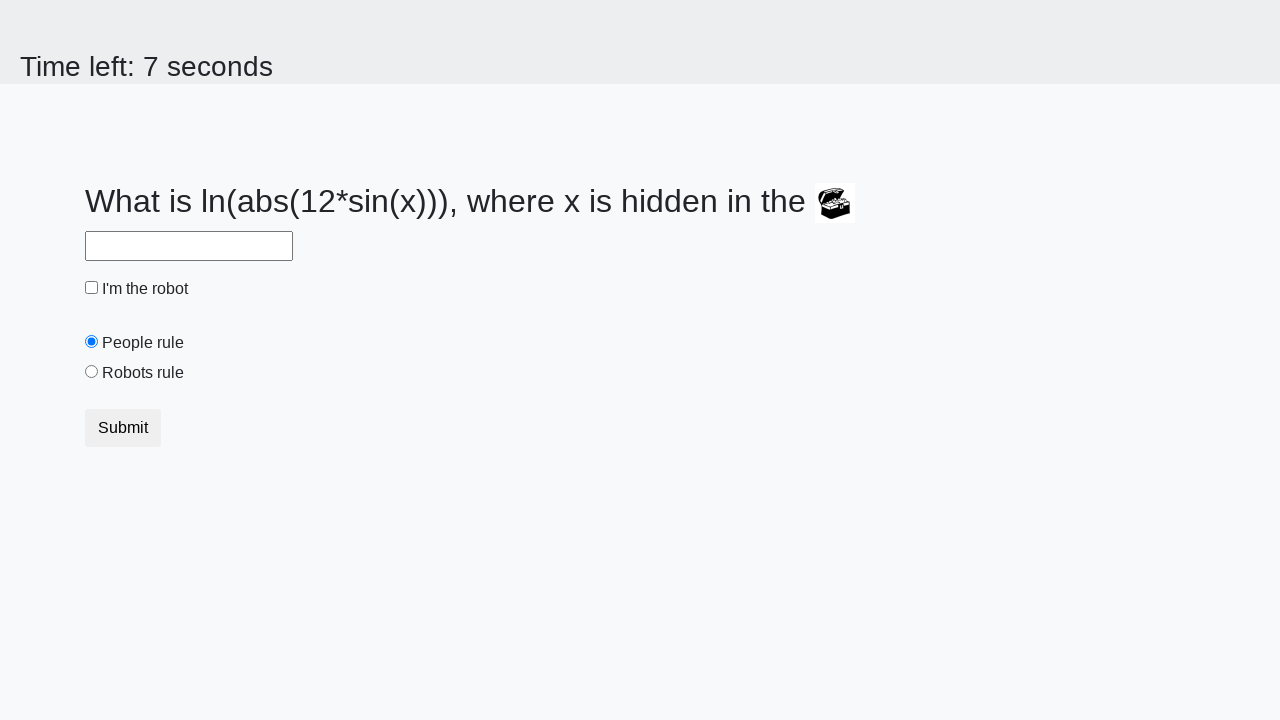

Located treasure element with ID 'treasure'
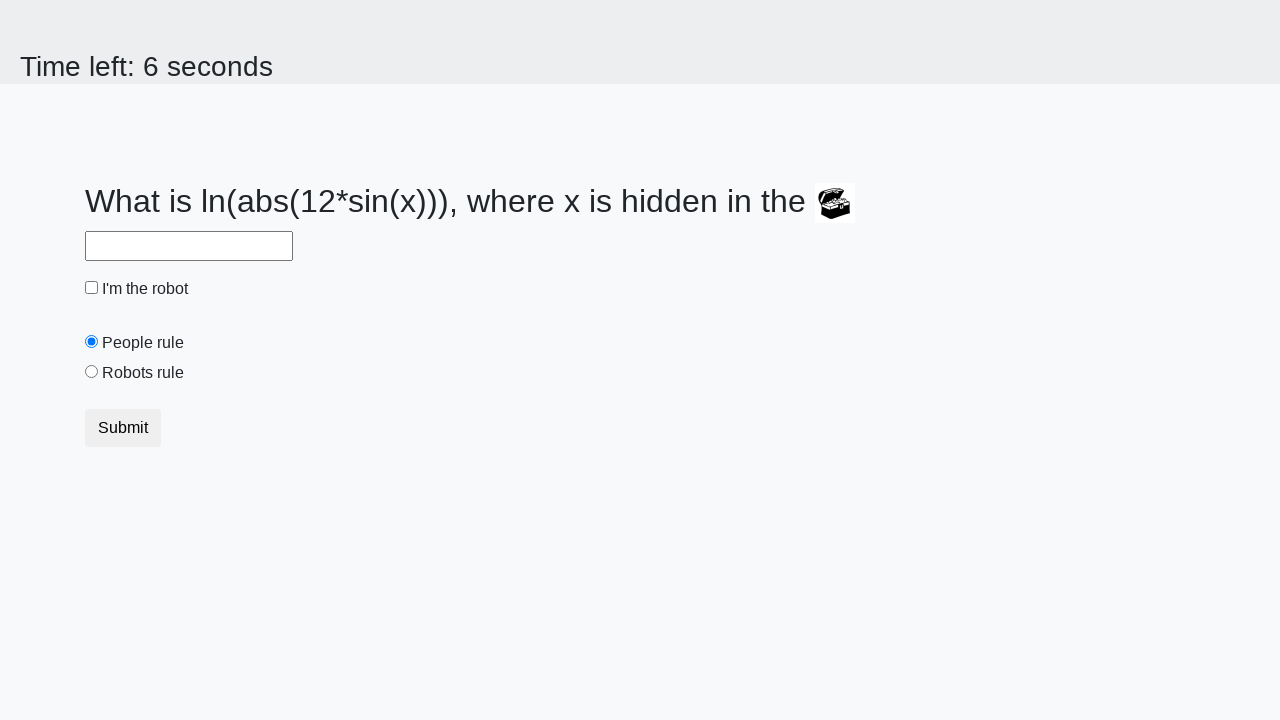

Extracted 'valuex' attribute from treasure element: 748
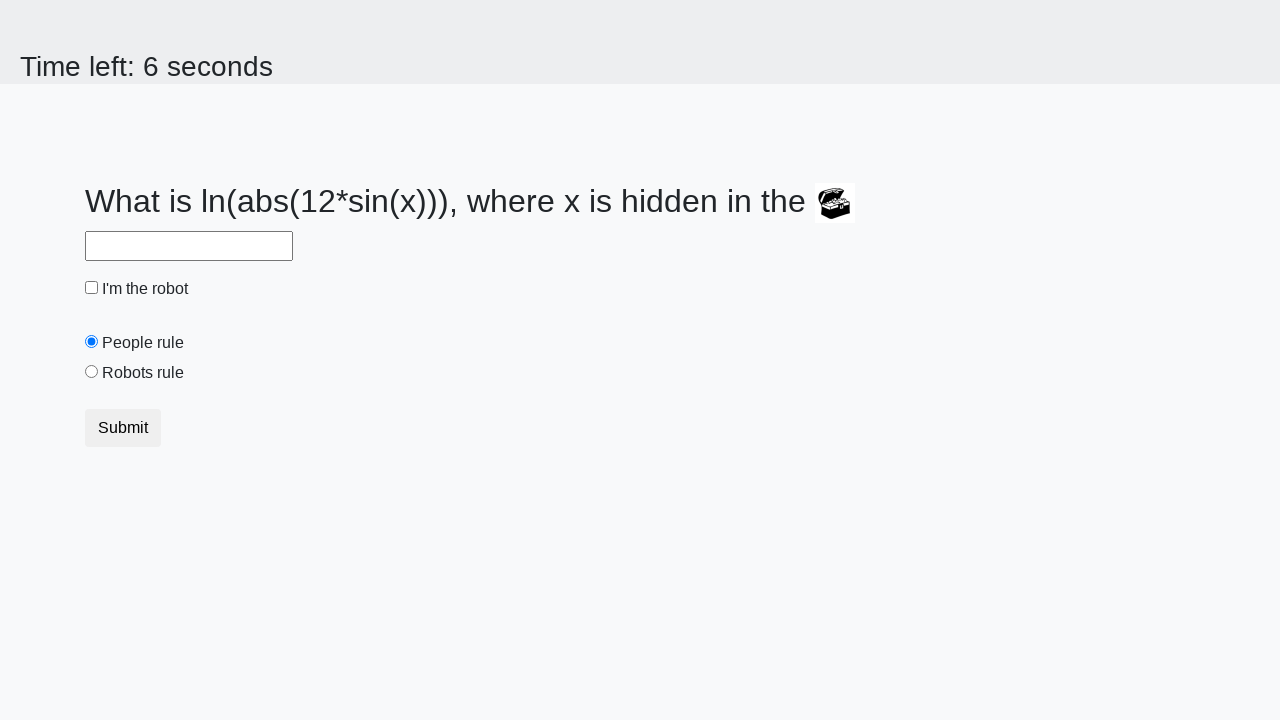

Calculated mathematical result: 1.2689495137937772 using formula with input 748
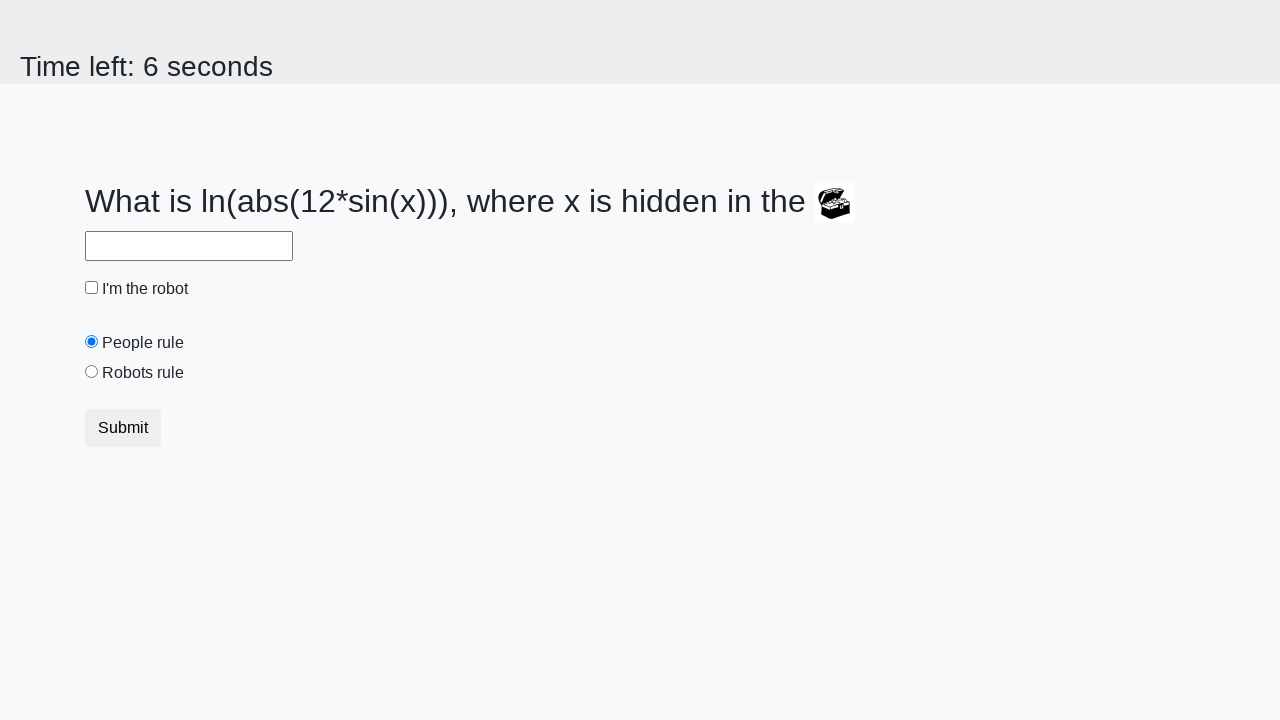

Filled answer field with calculated value: 1.2689495137937772 on #answer
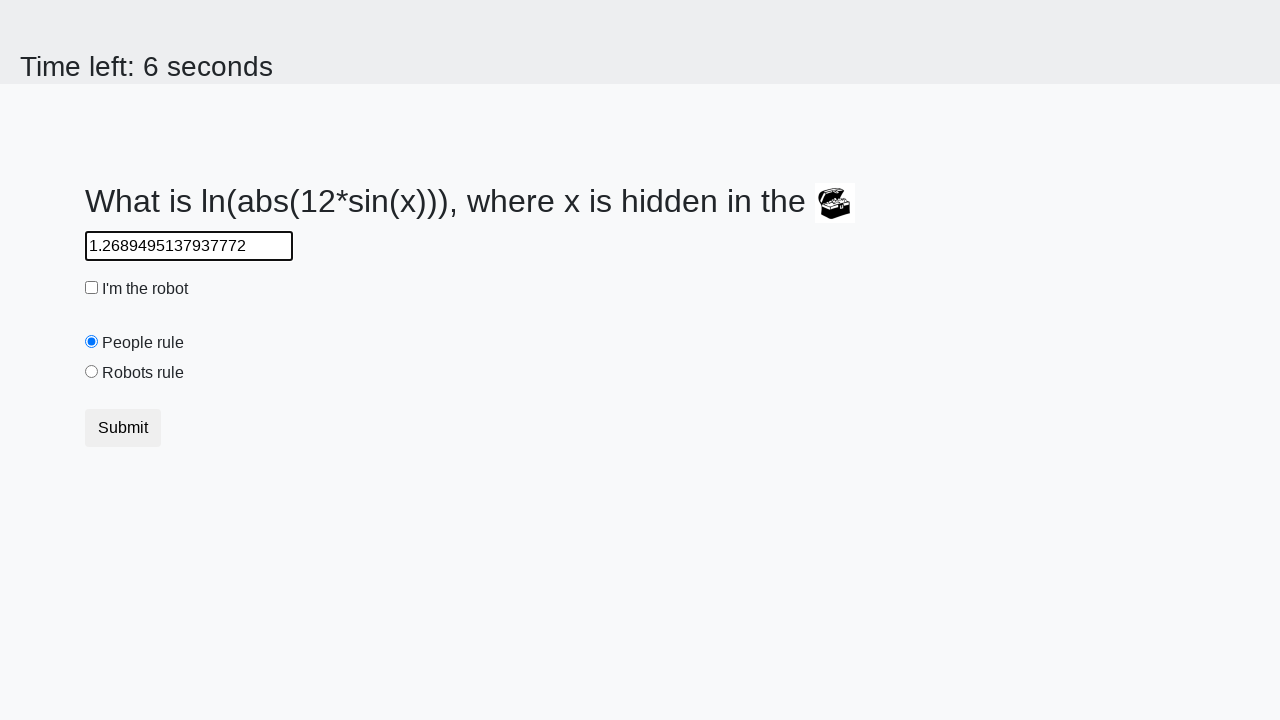

Clicked robot checkbox at (92, 288) on #robotCheckbox
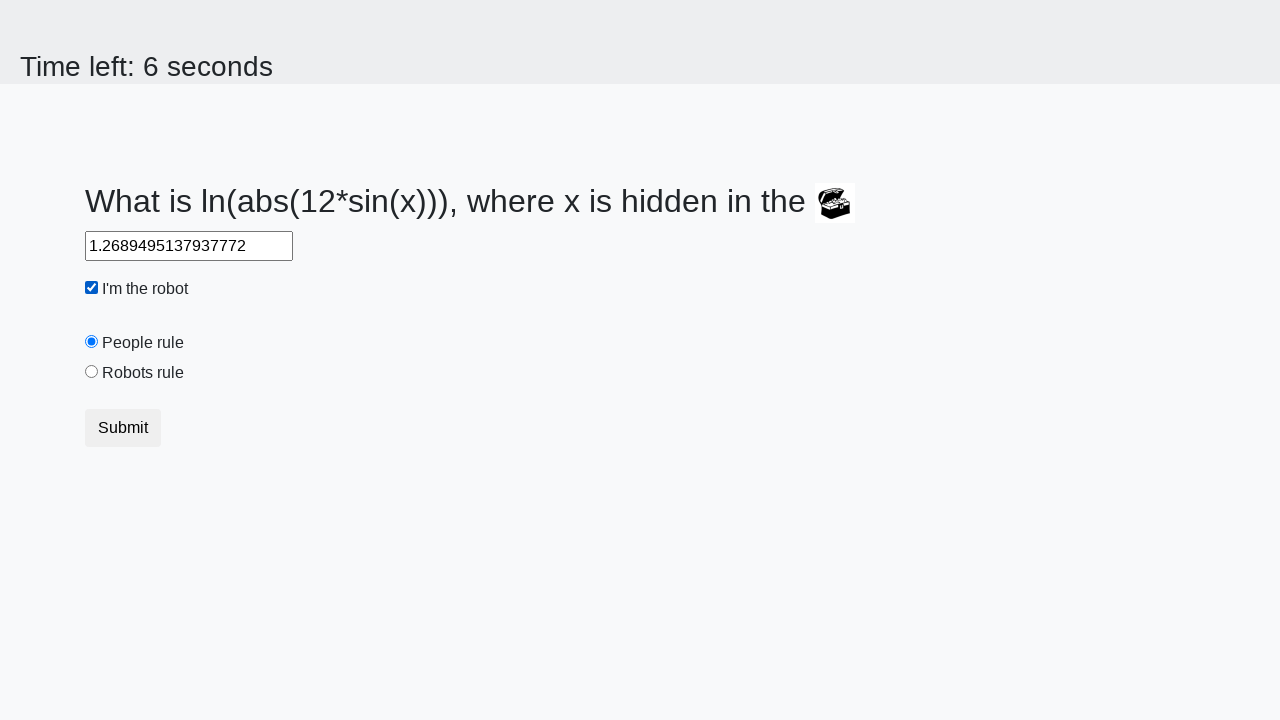

Clicked 'robots rule' radio button at (92, 372) on #robotsRule
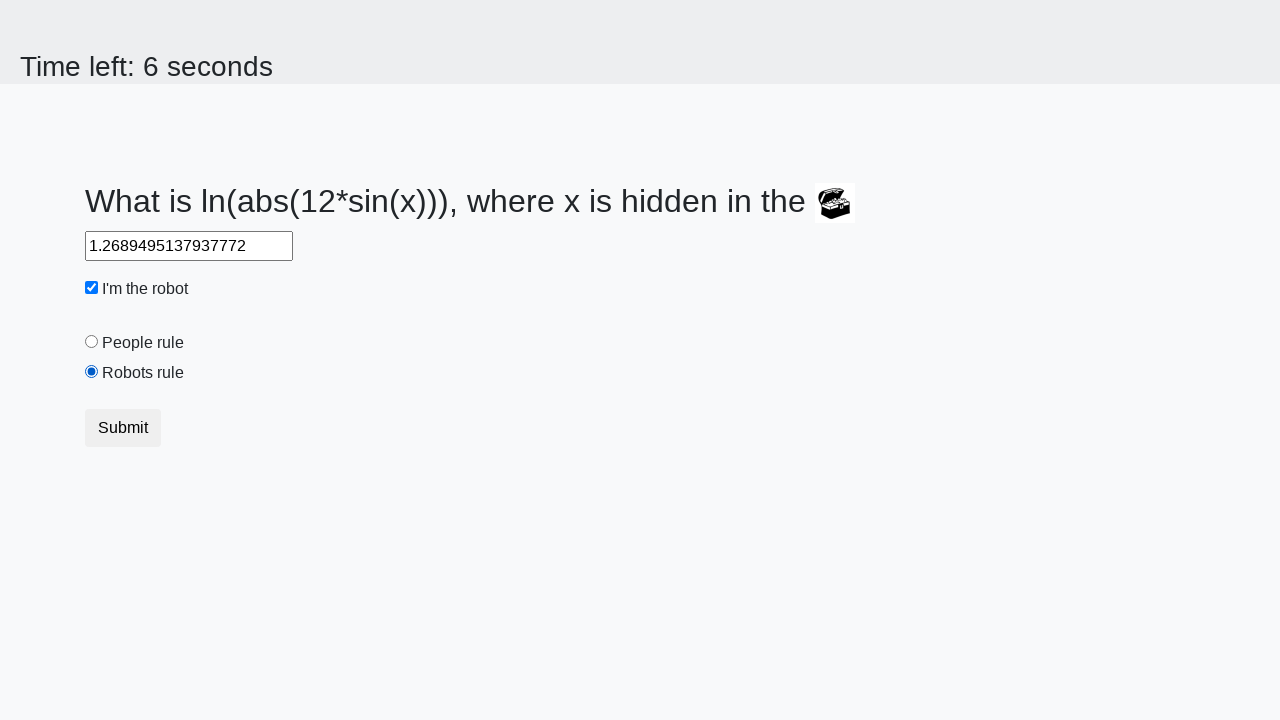

Submitted form by clicking submit button at (123, 428) on [class='btn btn-default']
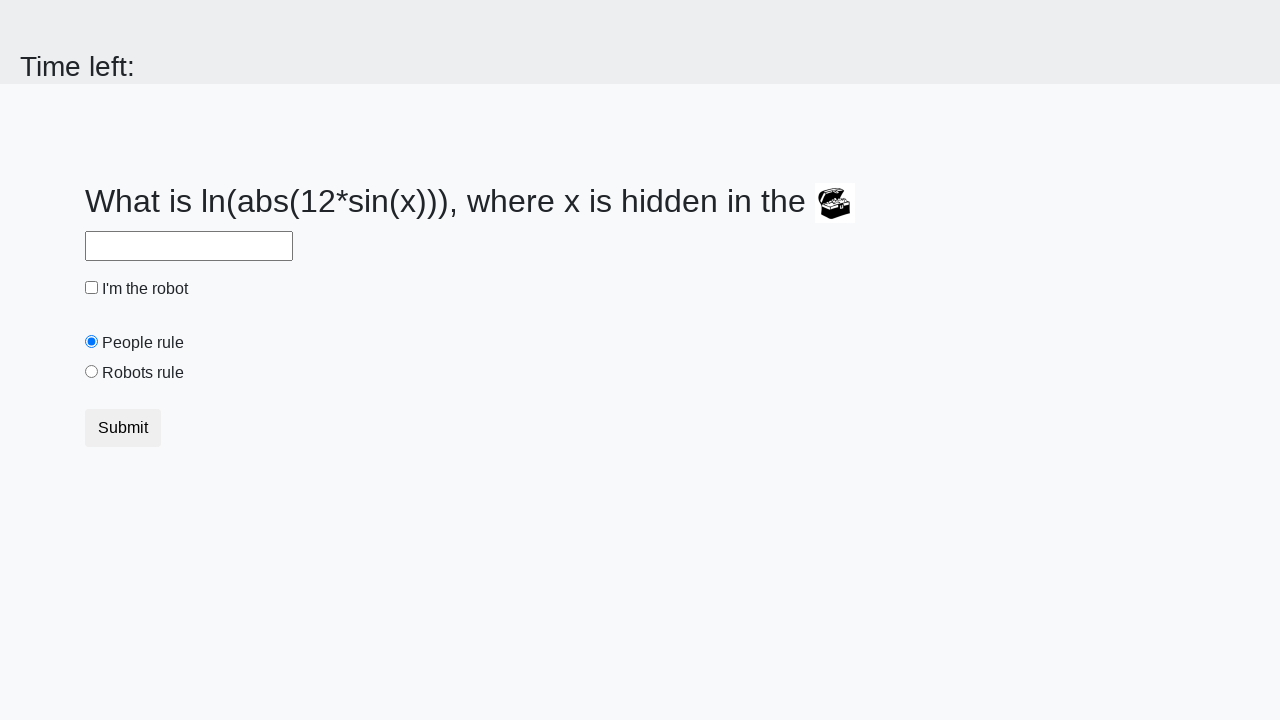

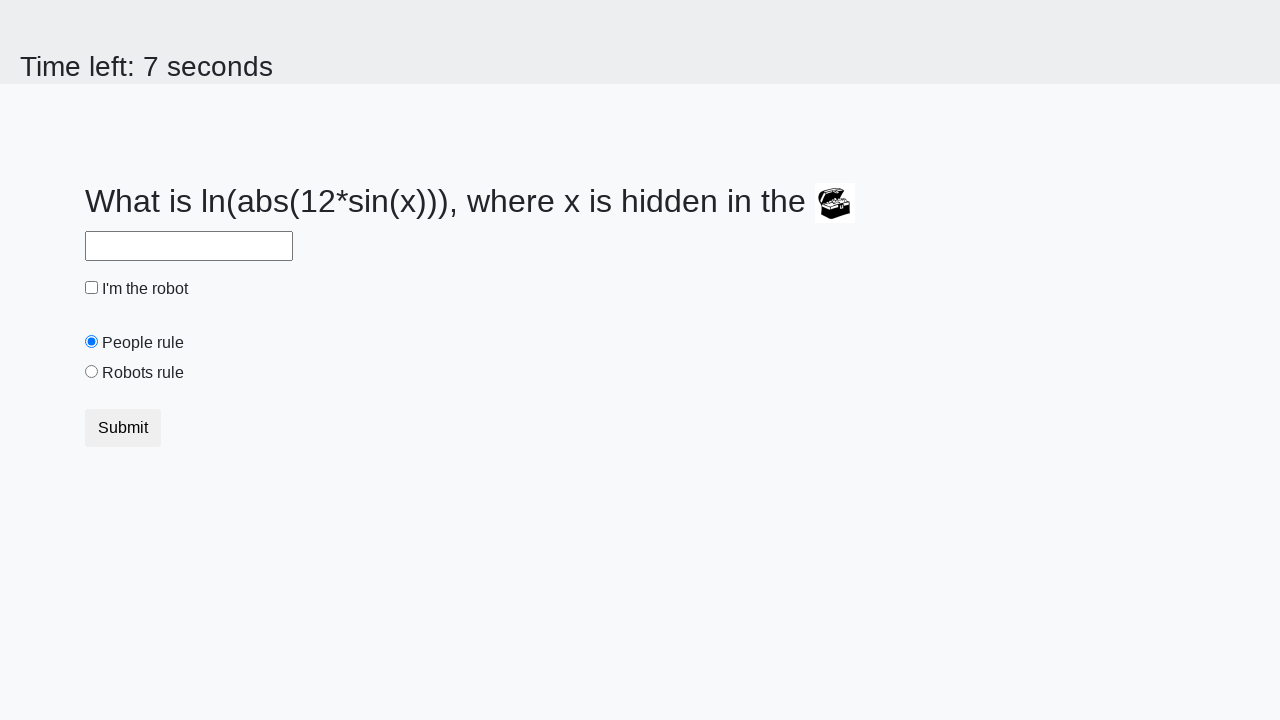